Tests search with a non-matching term to verify handling of invisible or no-match results

Starting URL: https://rahulshettyacademy.com/seleniumPractise/#/

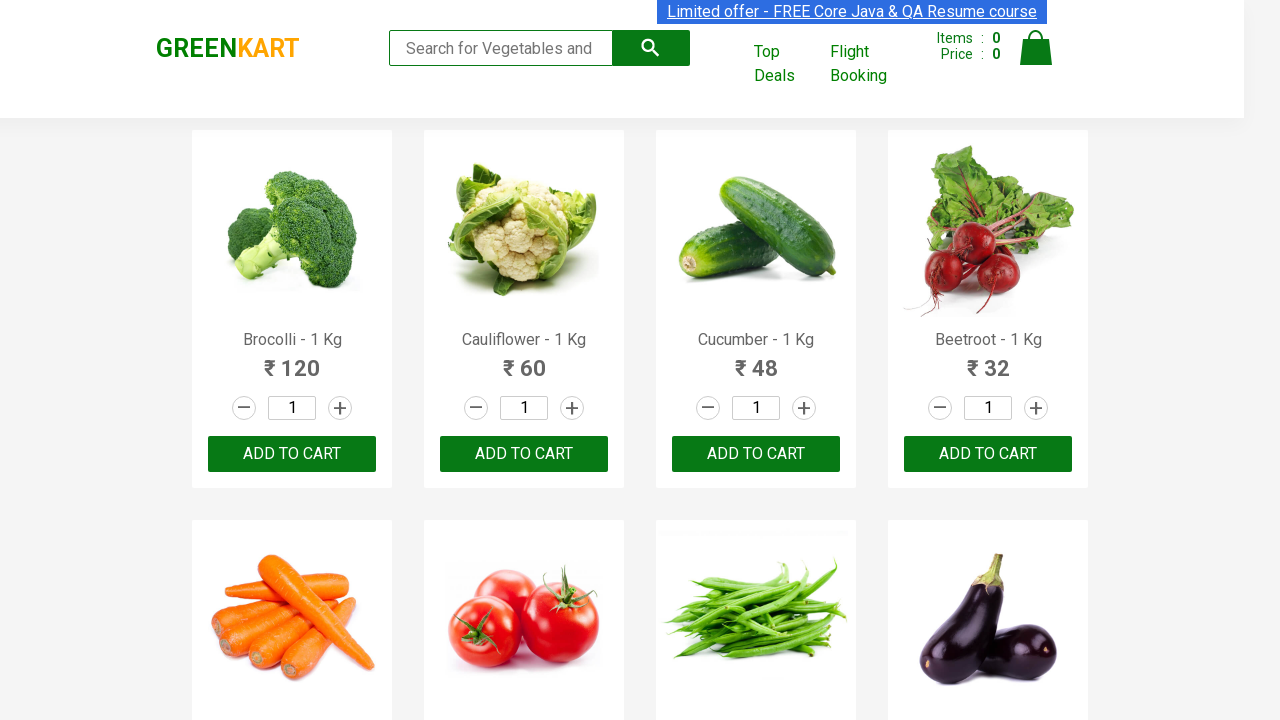

Filled search field with non-matching term 'Cashewsssssssssssss' on .search-keyword
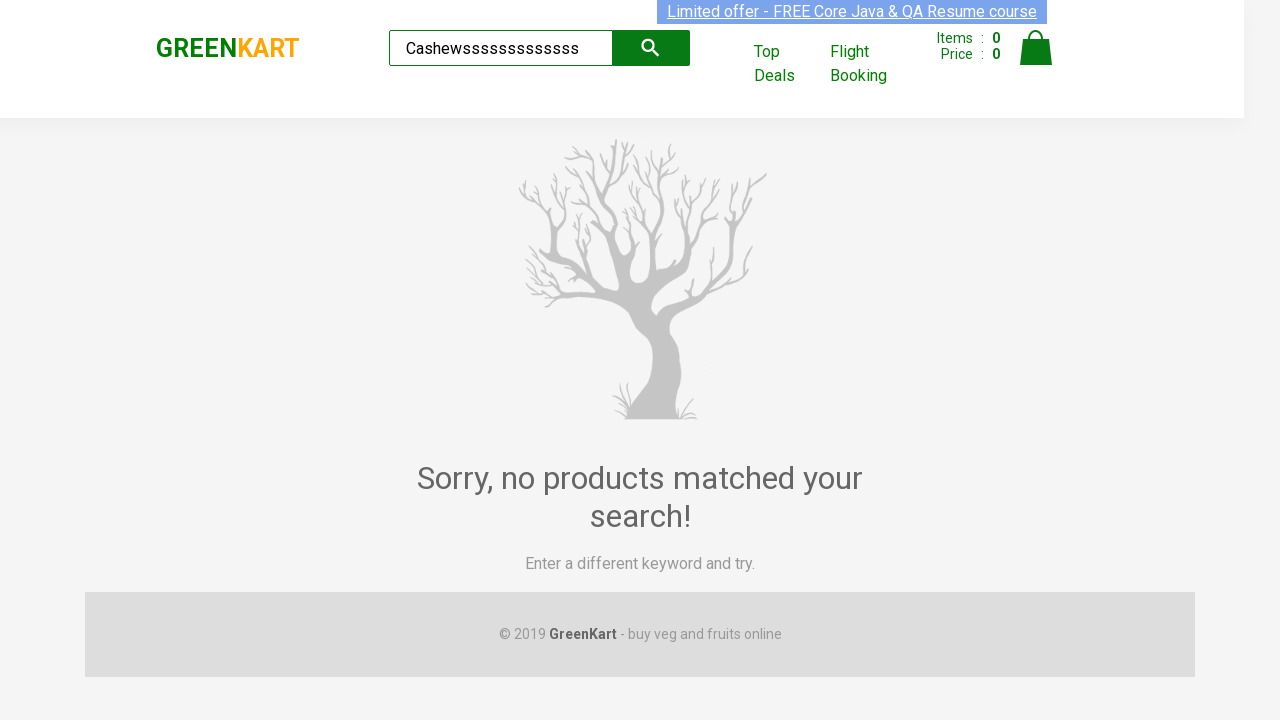

Waited for search results to process
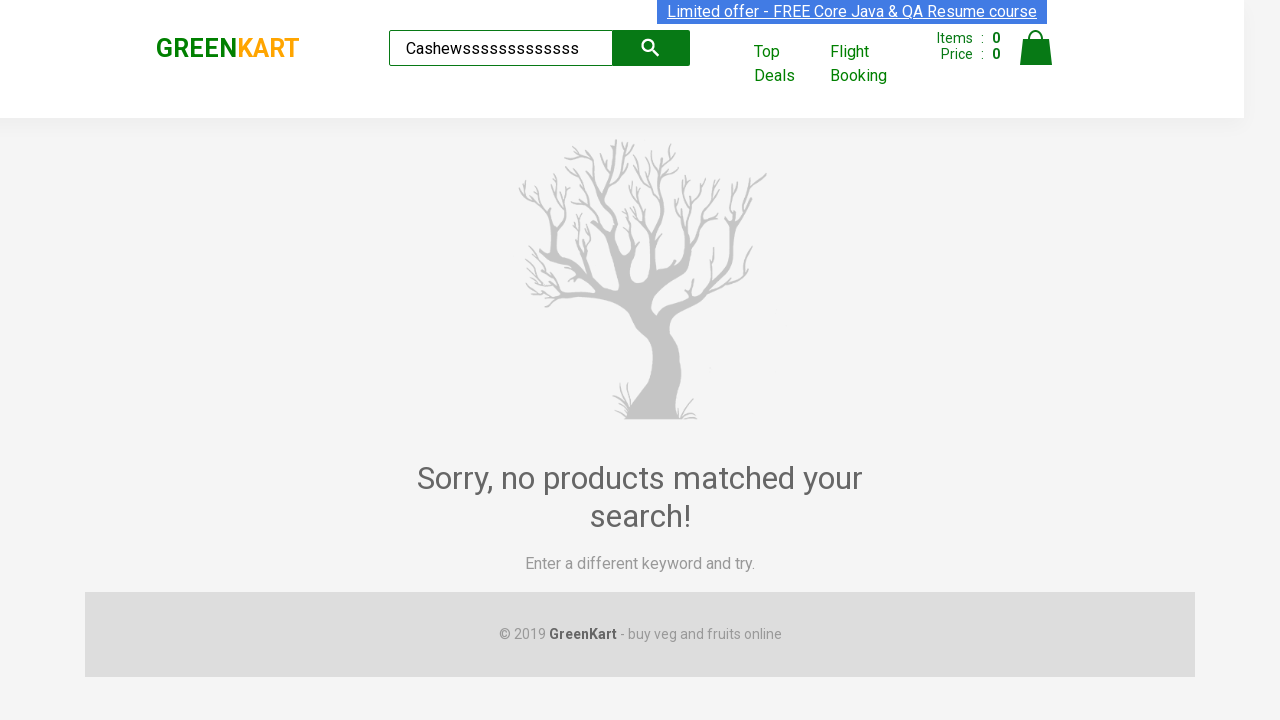

Located product elements on page
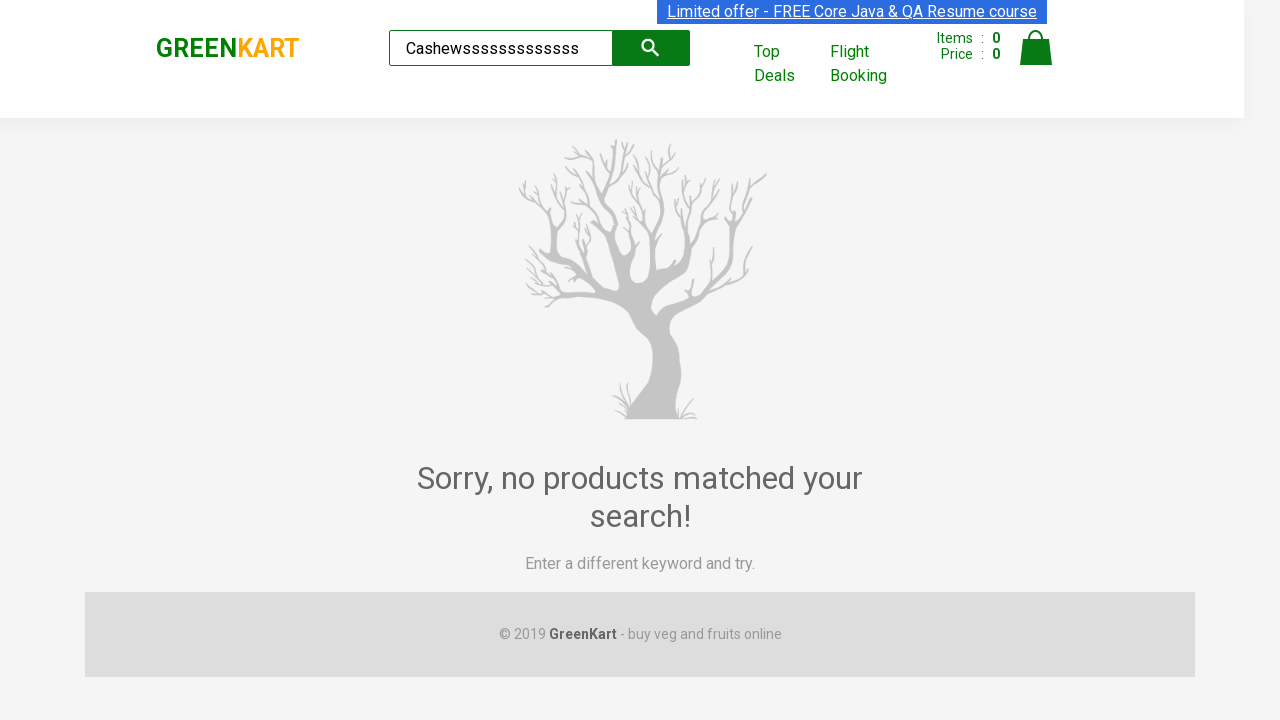

Verified that exactly 1 product is displayed (invisible/no-match result handling confirmed)
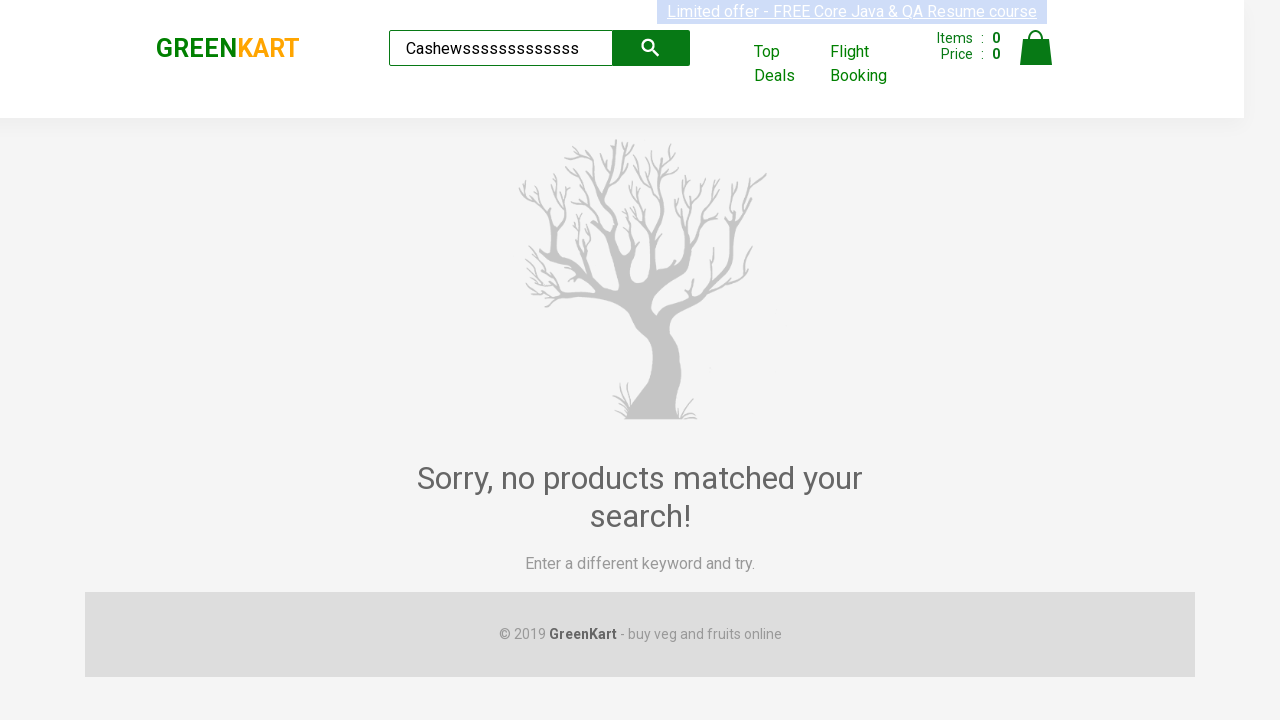

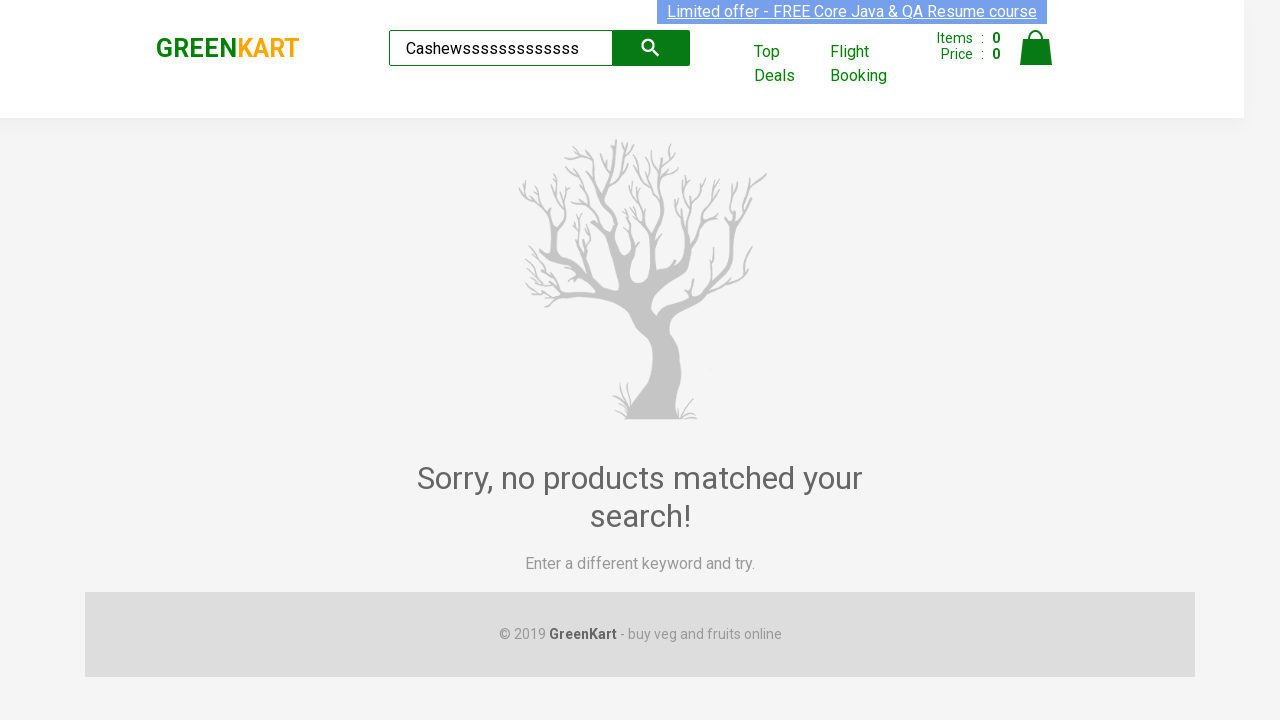